Tests toggling all tasks at once using the toggle-all checkbox in TodoMVC

Starting URL: https://todomvc.com/examples/vue/dist/#/

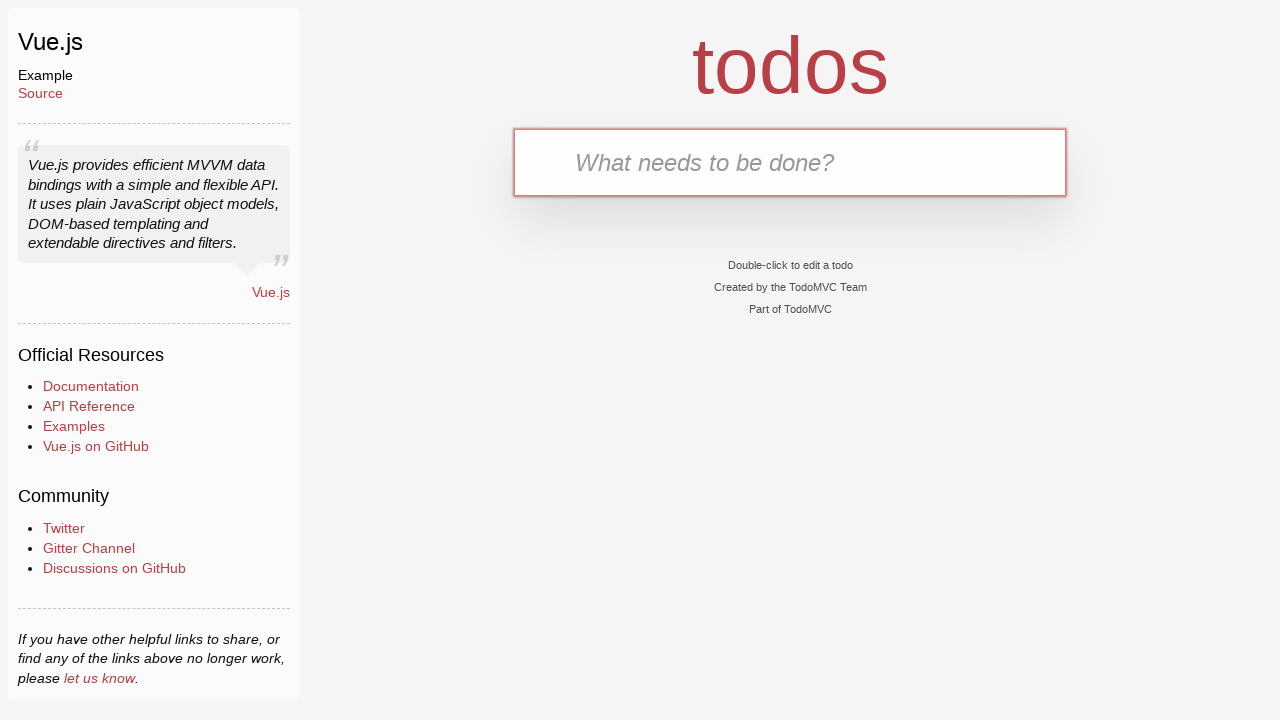

Filled new-todo field with 'Interview' on .new-todo
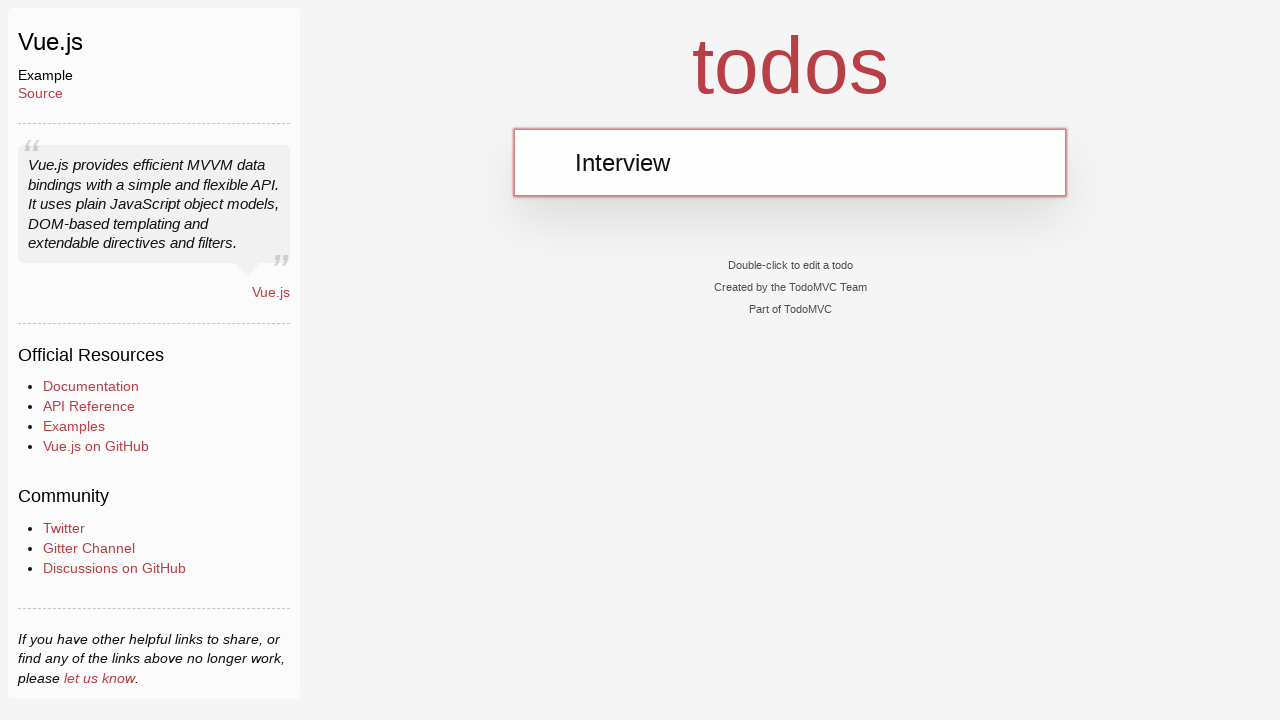

Pressed Enter to add 'Interview' task on .new-todo
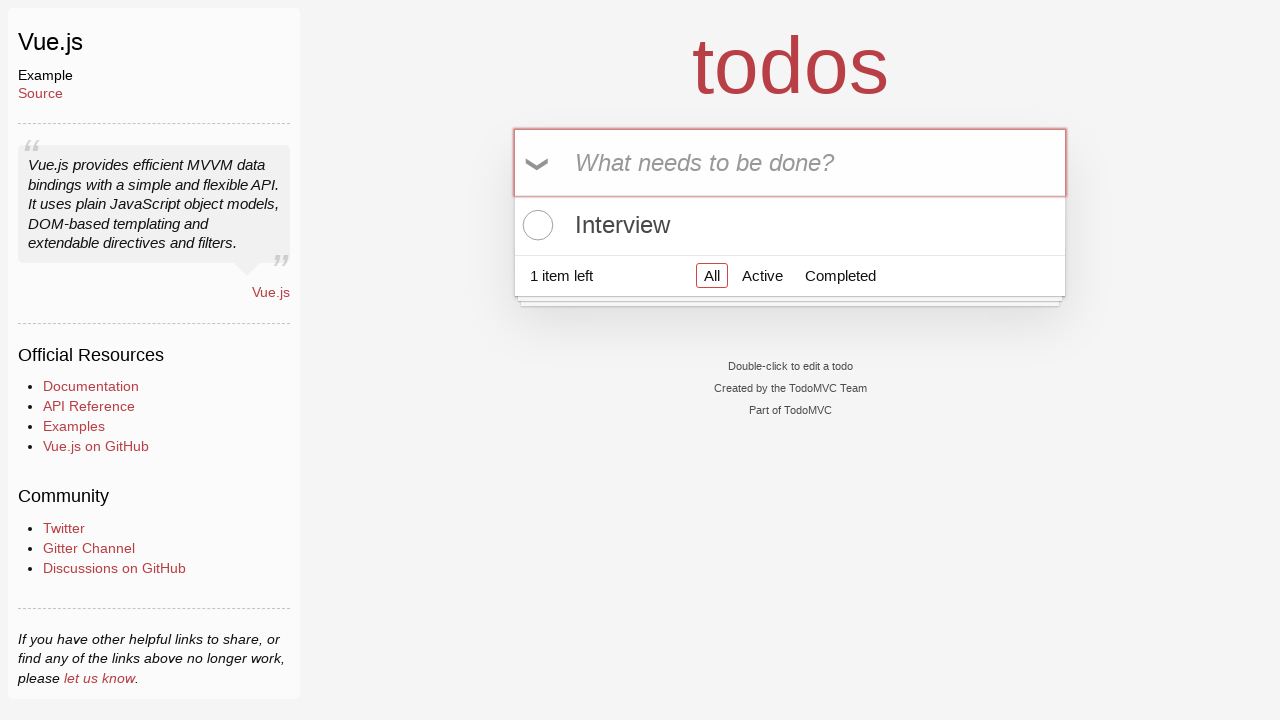

Filled new-todo field with 'Interview1' on .new-todo
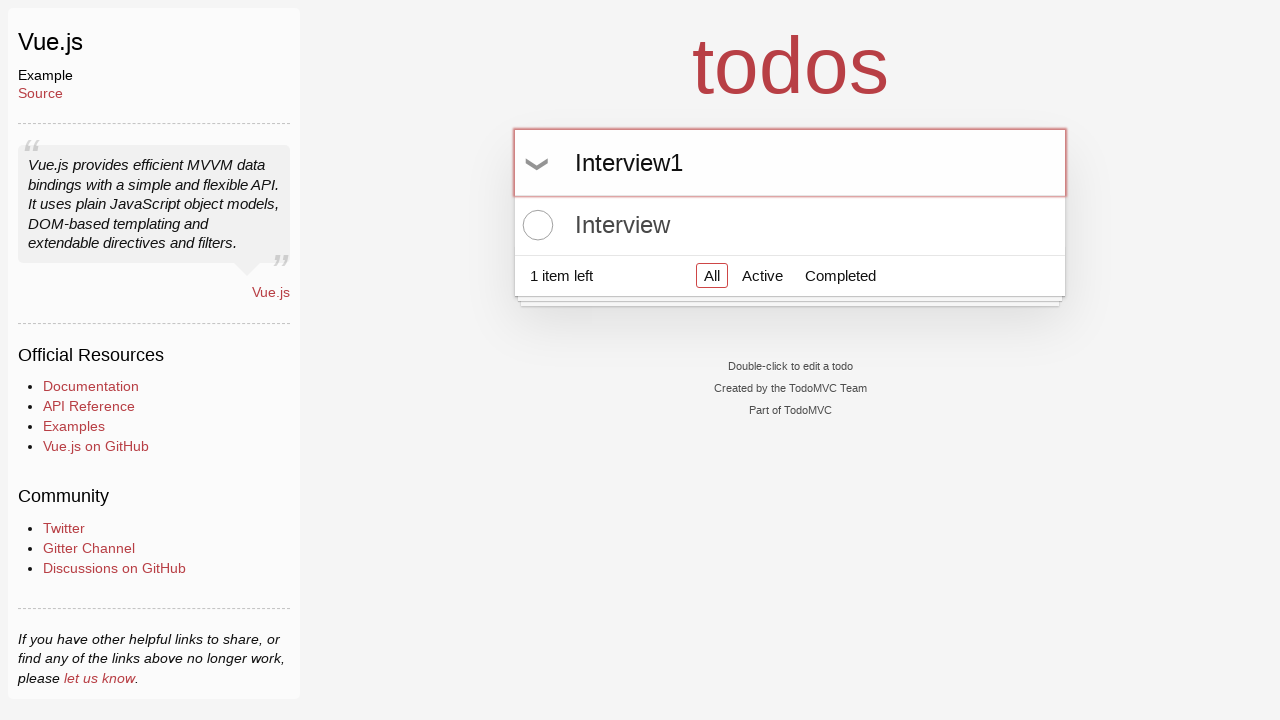

Pressed Enter to add 'Interview1' task on .new-todo
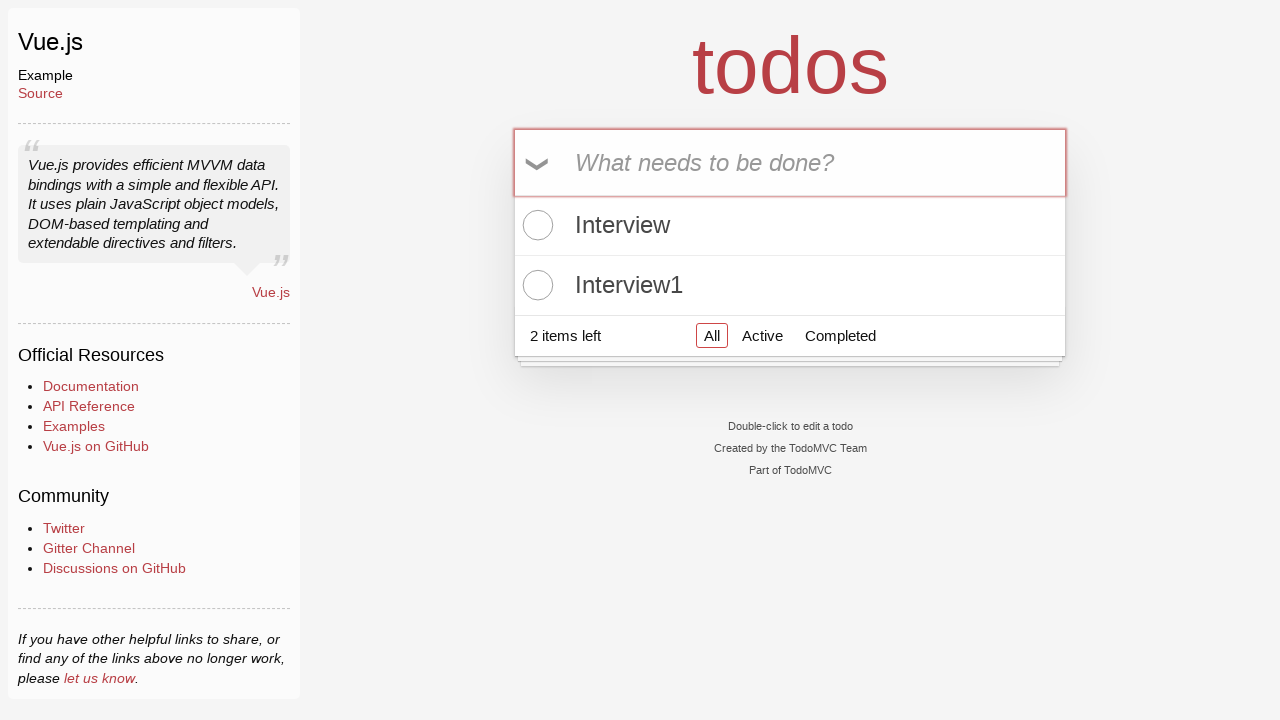

Filled new-todo field with 'Interview2' on .new-todo
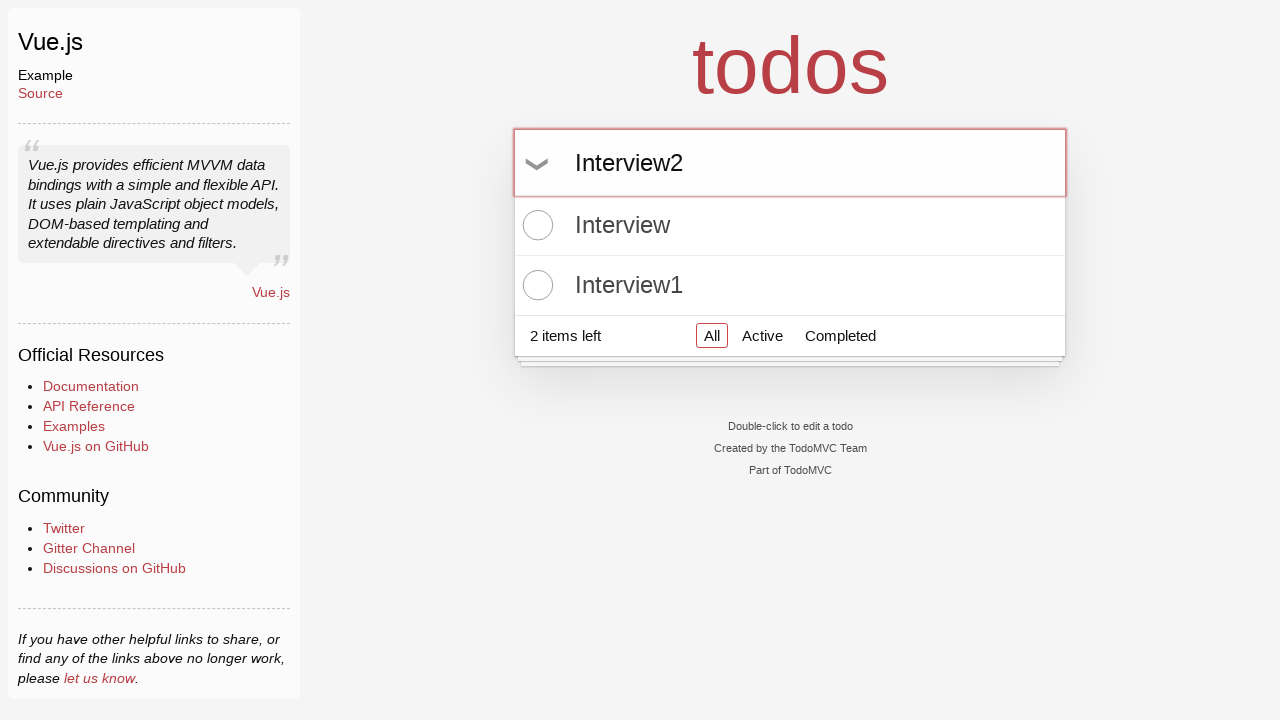

Pressed Enter to add 'Interview2' task on .new-todo
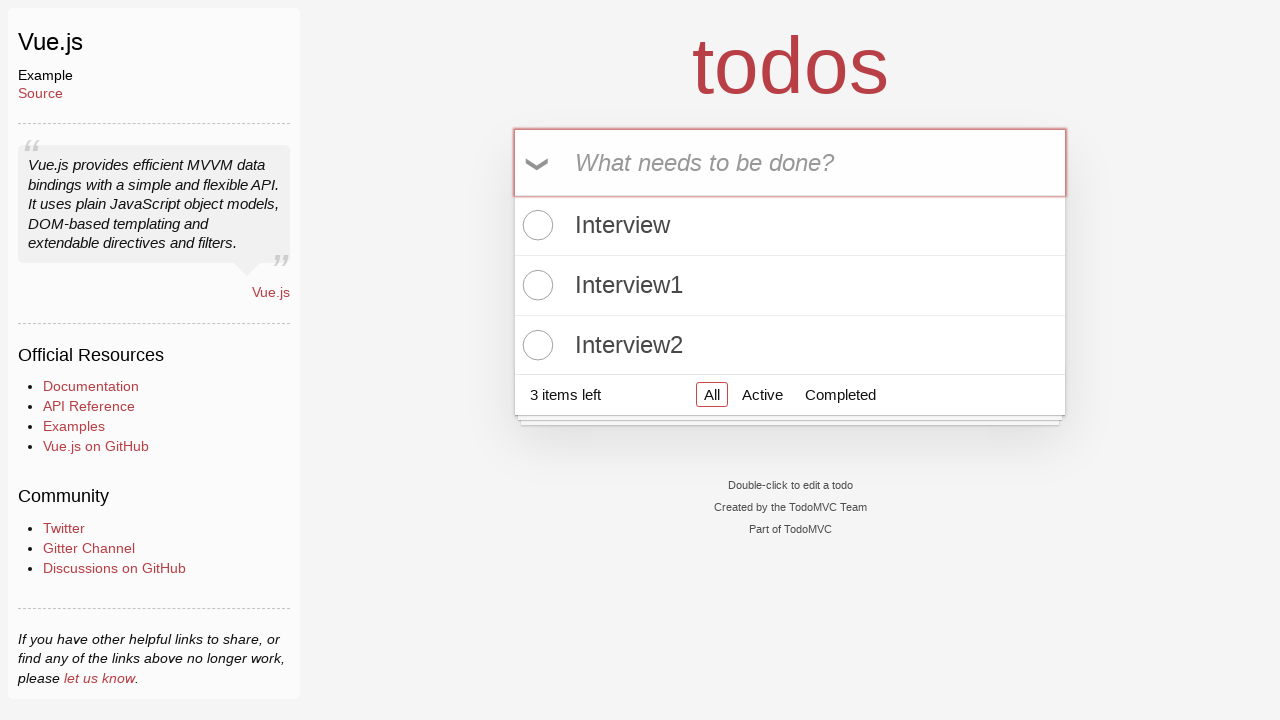

All three tasks loaded in the todo list
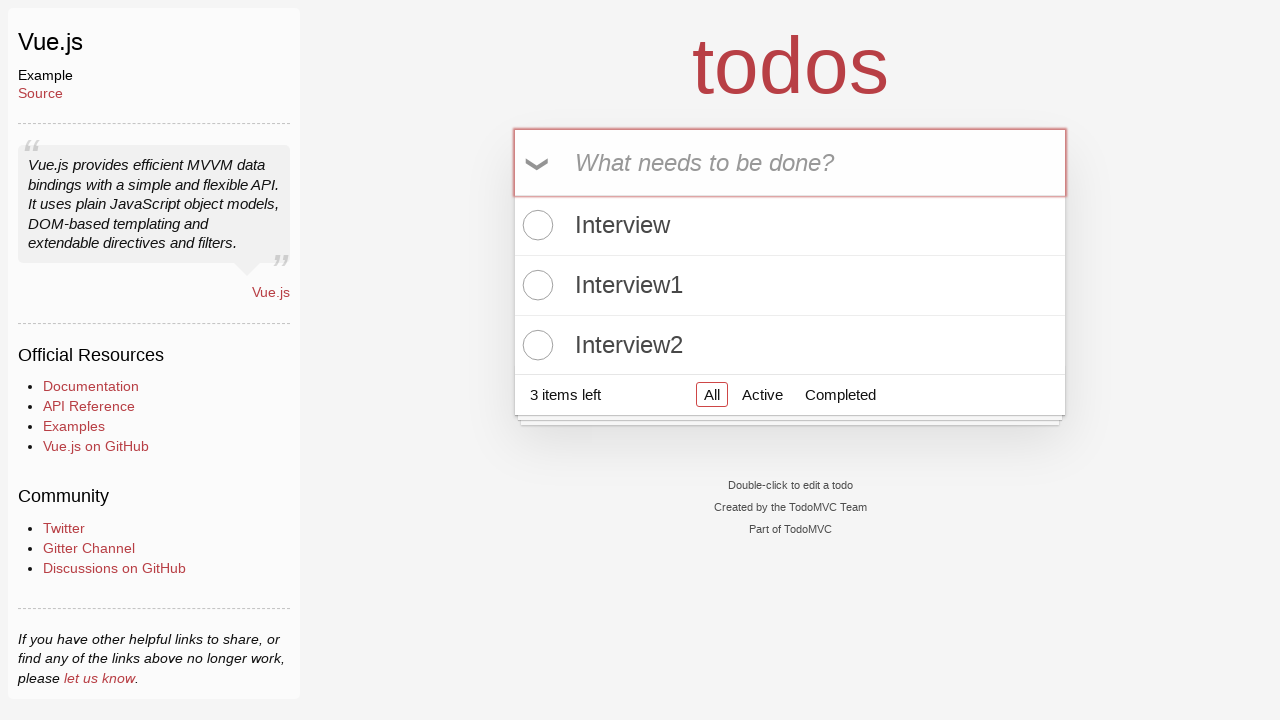

Clicked toggle-all checkbox to mark all tasks as completed at (539, 163) on .toggle-all
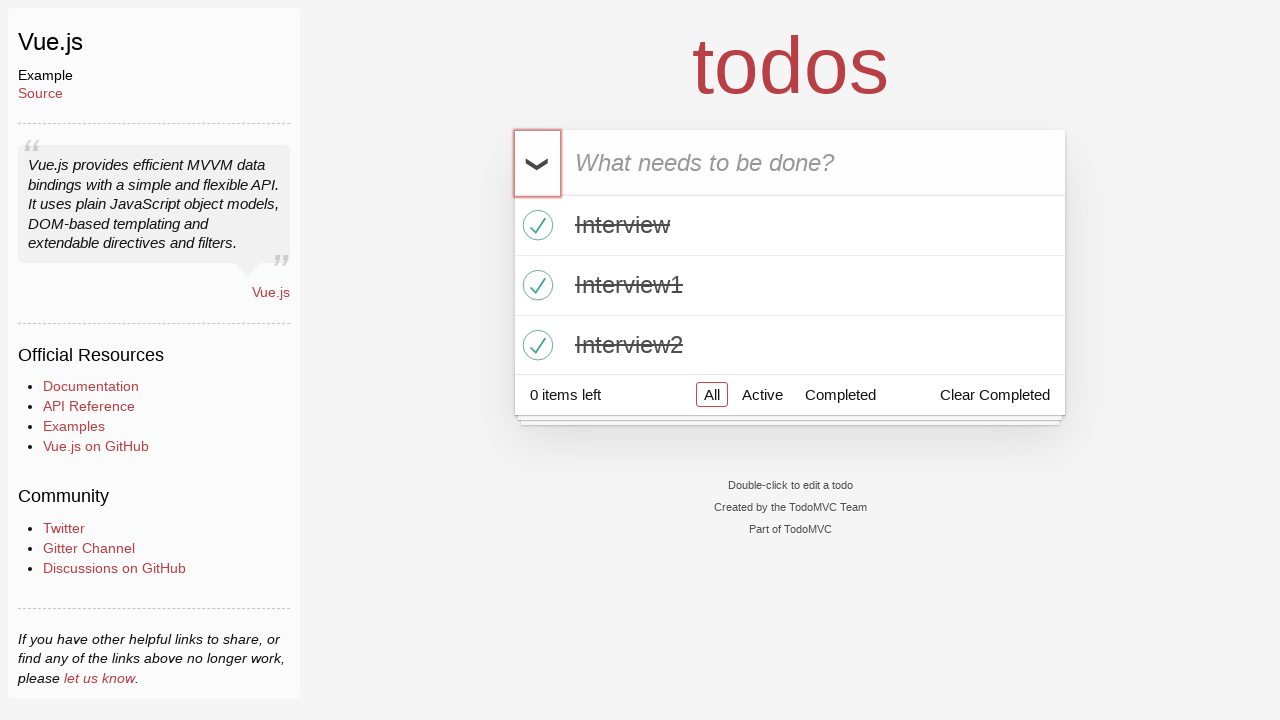

Clicked 'Completed' filter to view completed tasks at (840, 395) on a[href='#/completed']
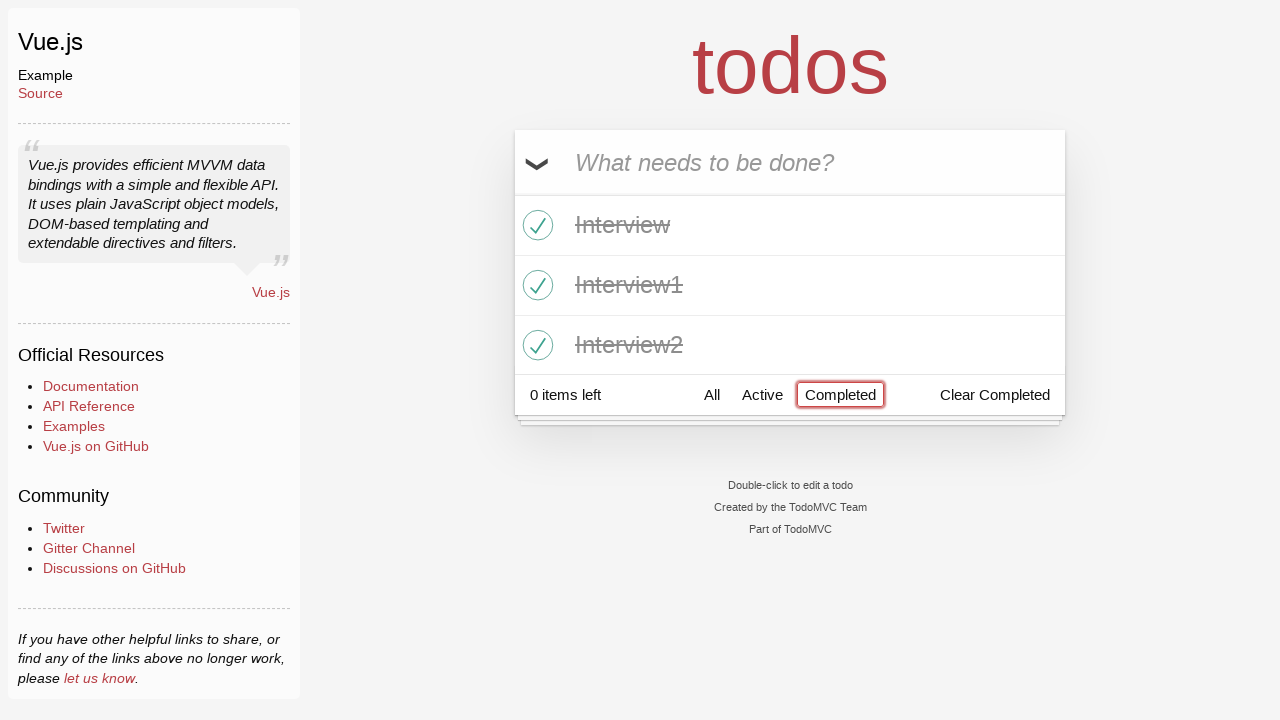

Clicked toggle-all checkbox to mark all tasks as active at (539, 163) on .toggle-all
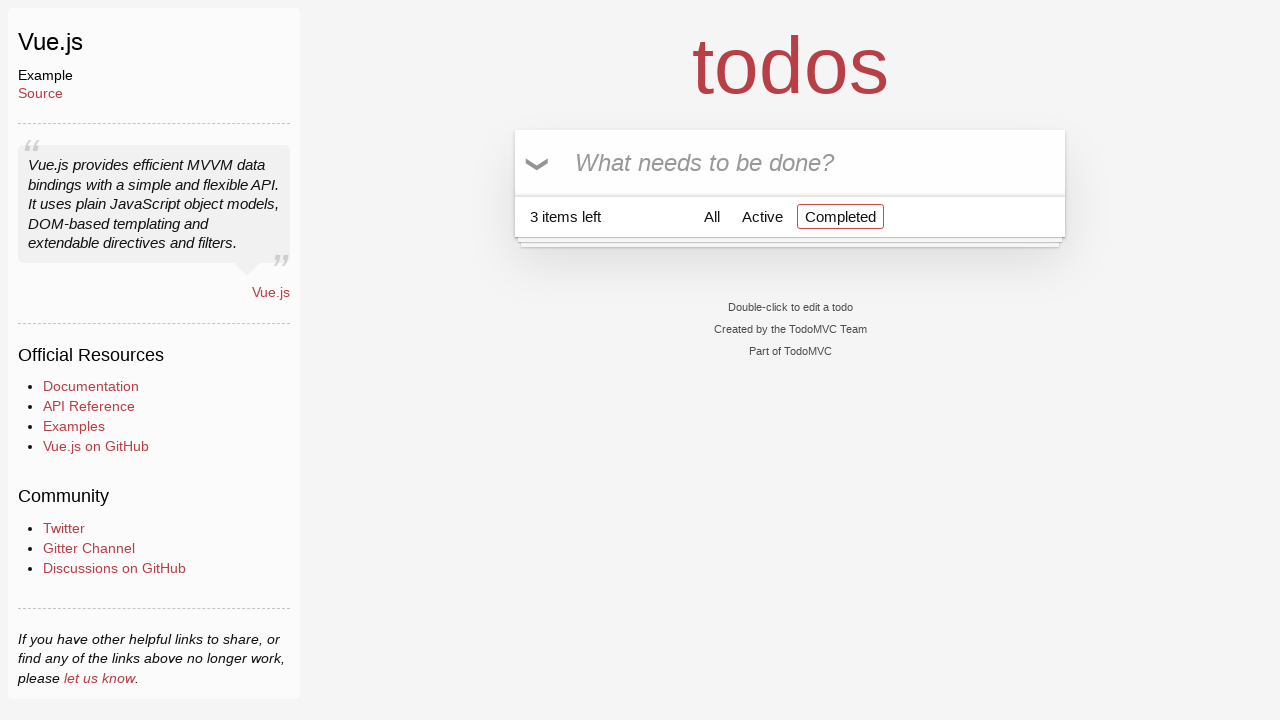

Clicked 'Active' filter to view active tasks at (762, 216) on a[href='#/active']
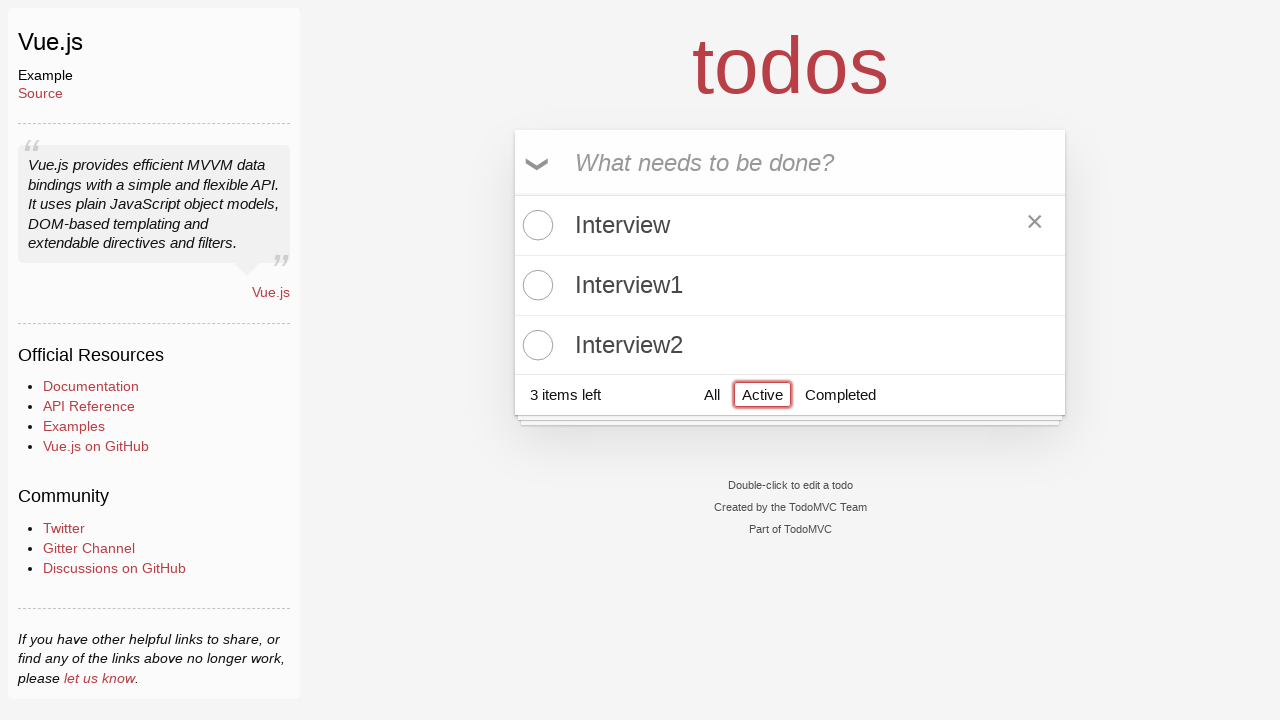

Clicked toggle-all checkbox to mark all tasks as completed again at (539, 163) on .toggle-all
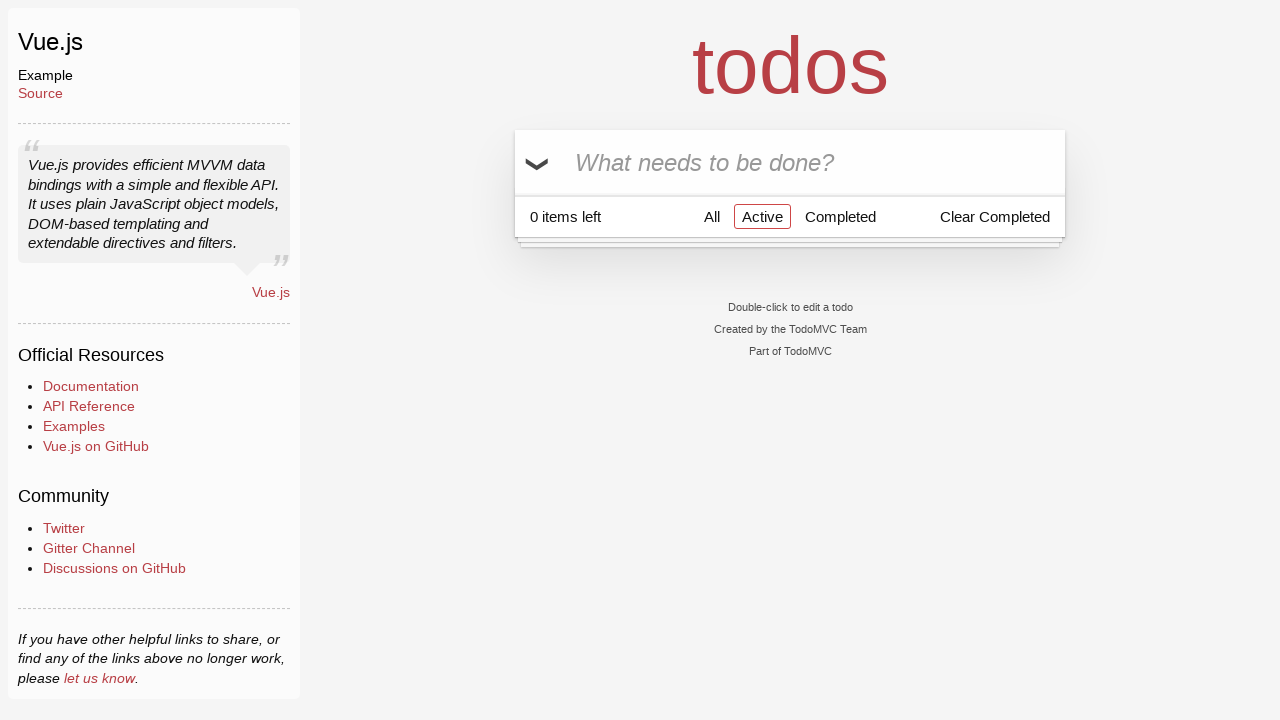

Clicked 'Completed' filter to view completed tasks again at (840, 216) on a[href='#/completed']
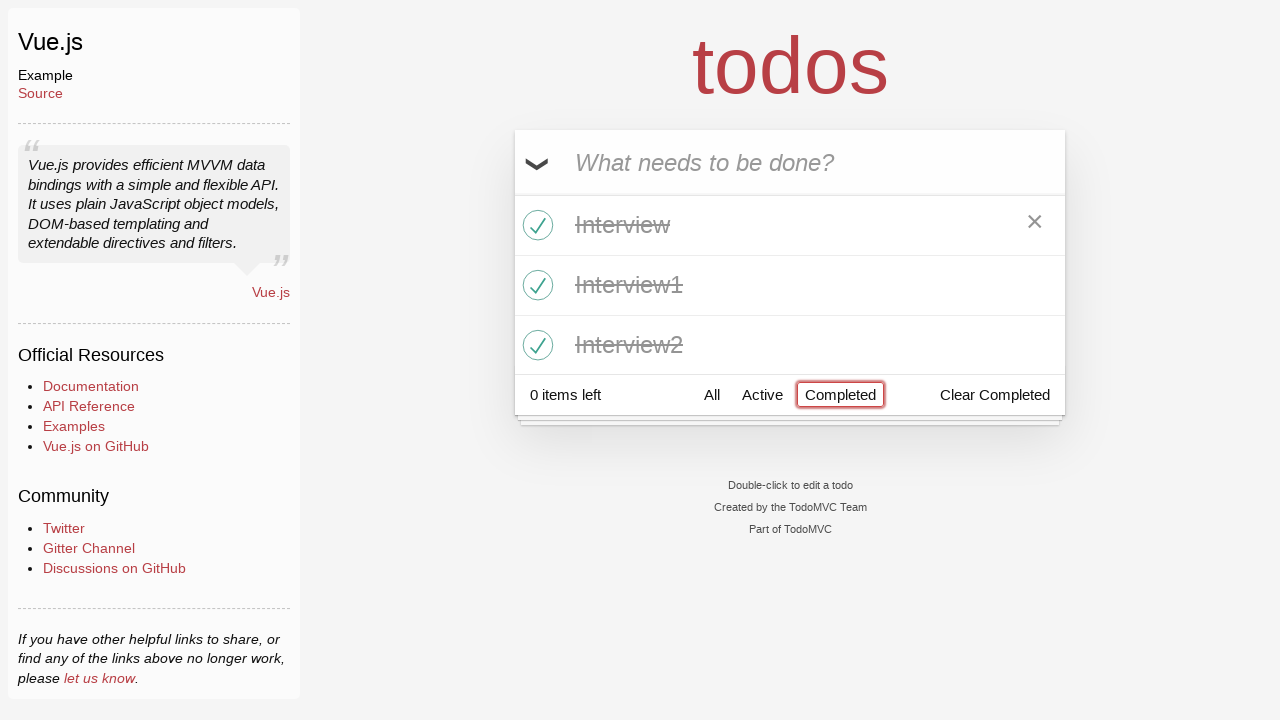

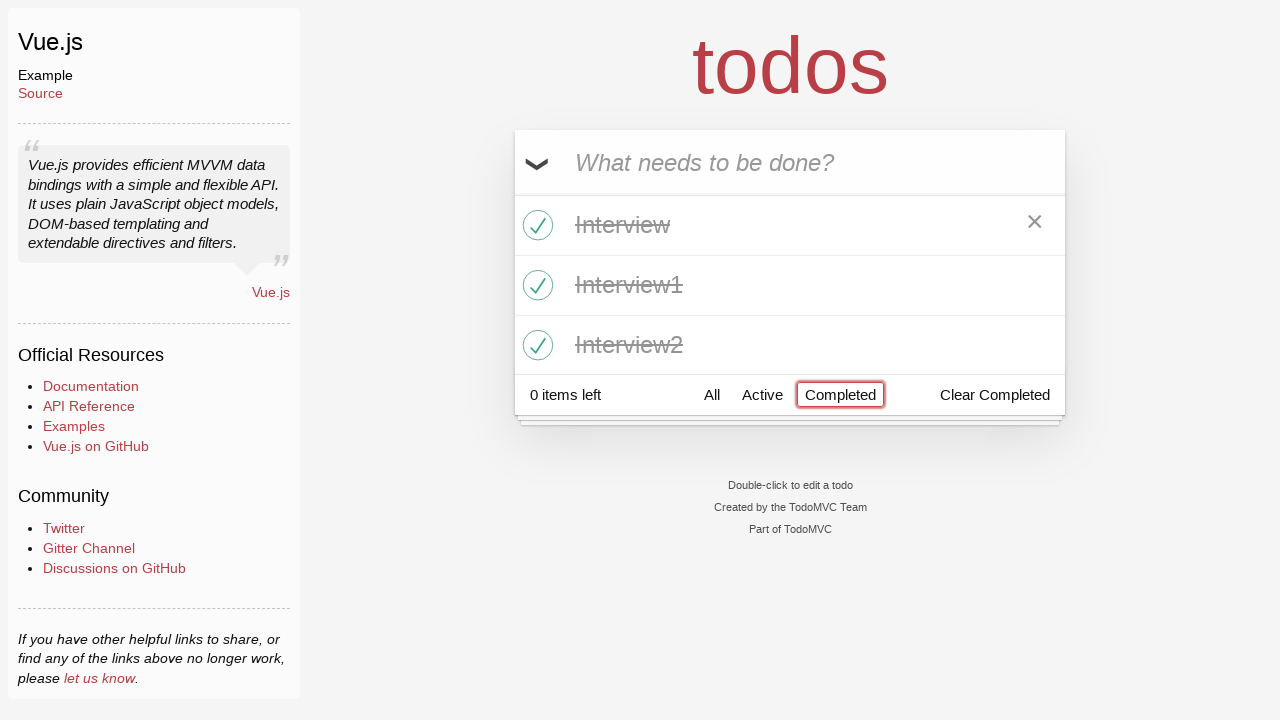